Tests keyboard shortcuts for copy and paste functionality between current address and permanent address fields on a form

Starting URL: https://demoqa.com/text-box

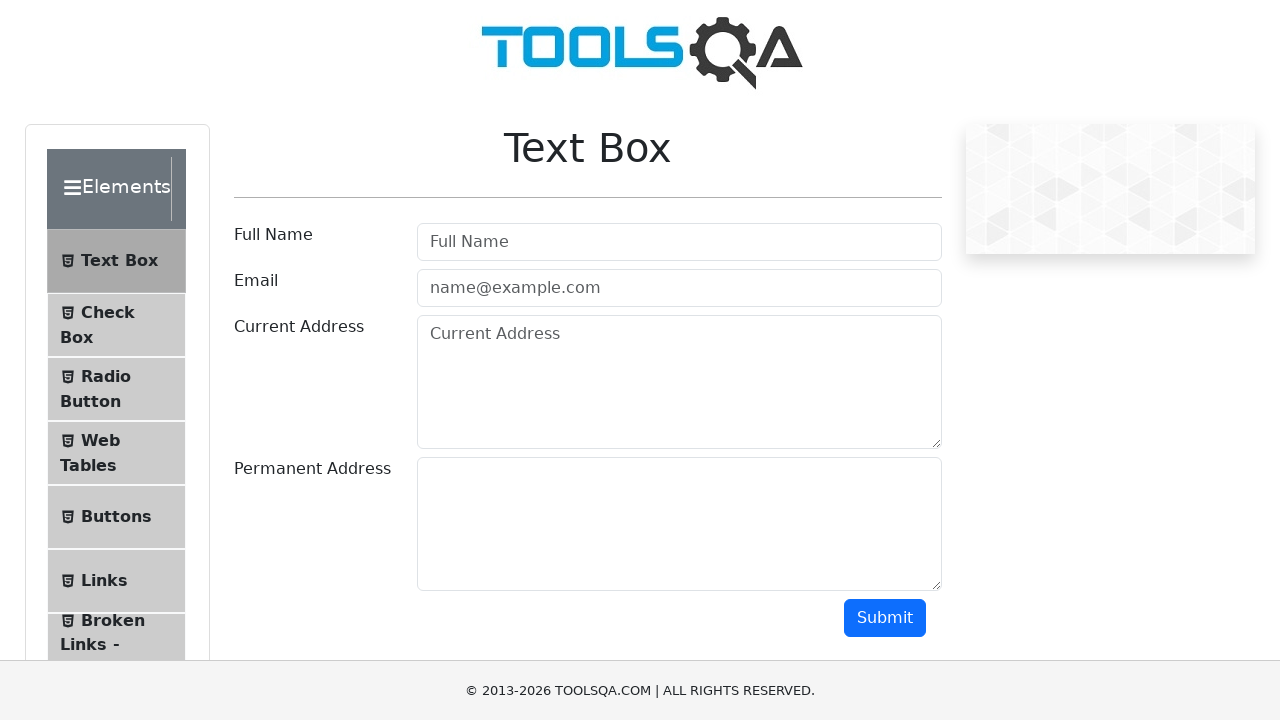

Filled current address field with '200 avenue de la liberté tunis' on #currentAddress
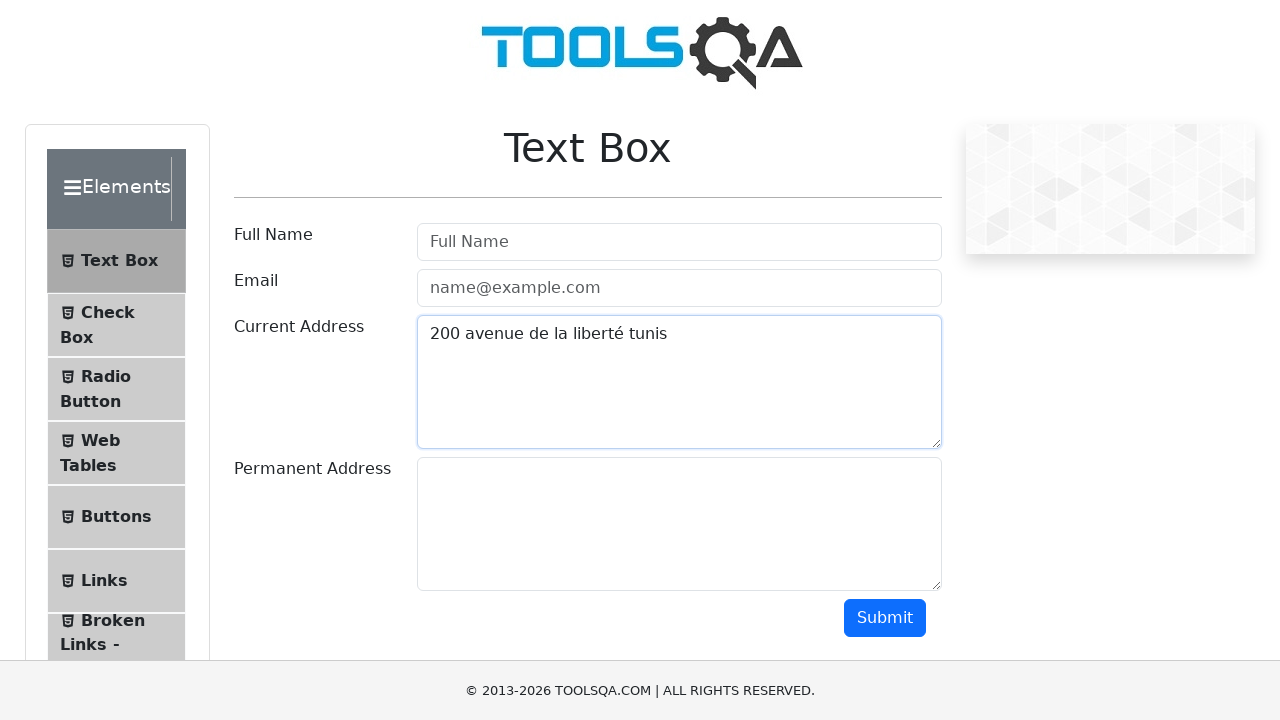

Clicked on current address field to focus it at (679, 382) on #currentAddress
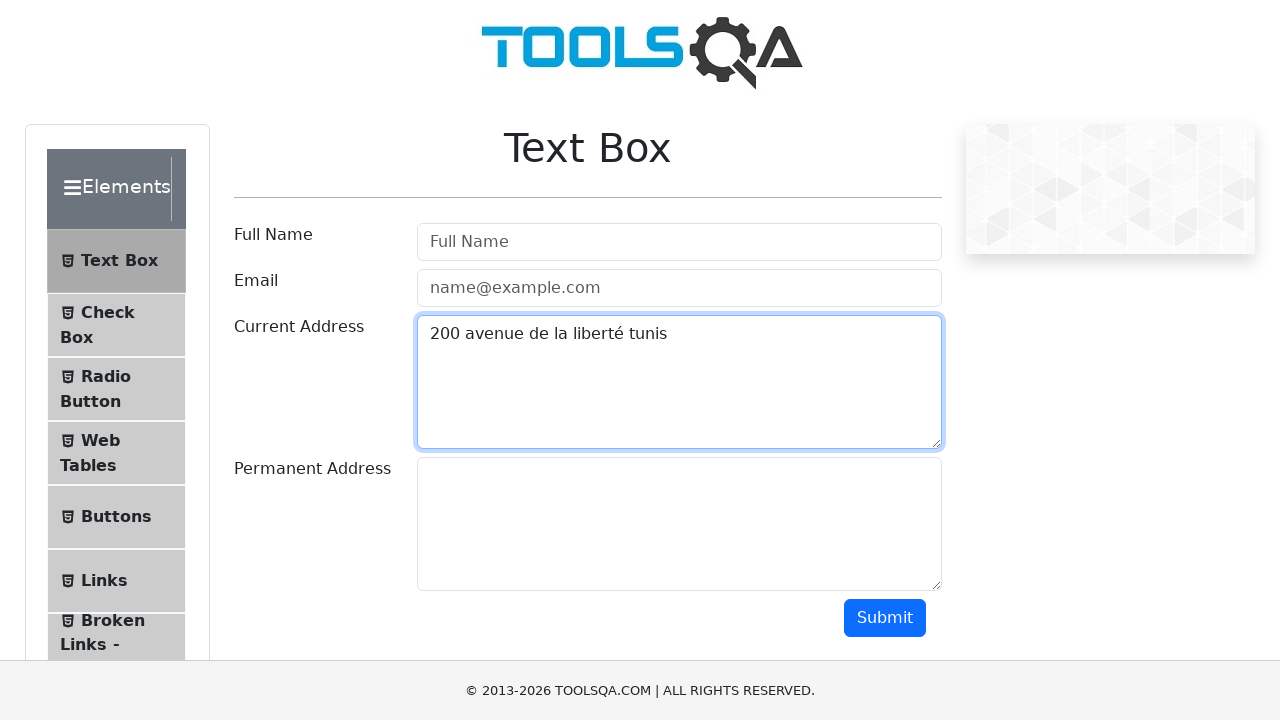

Pressed Ctrl+A to select all text in current address field
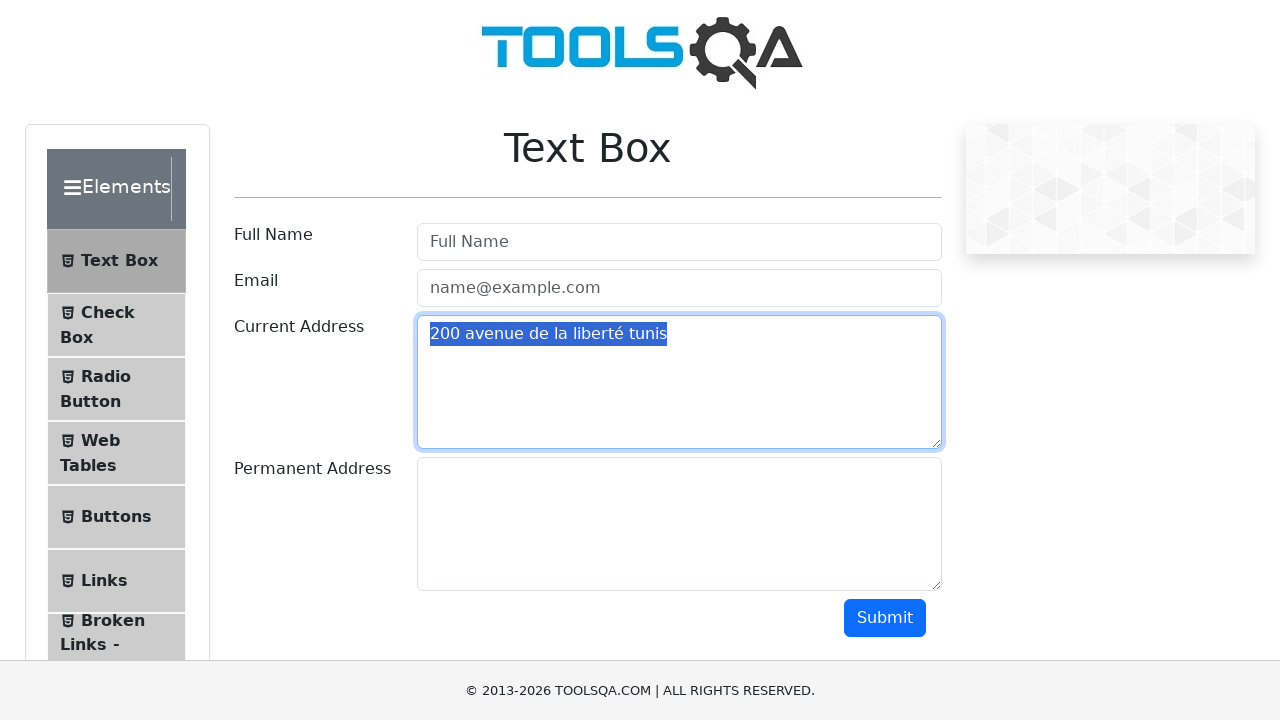

Pressed Ctrl+C to copy selected text from current address
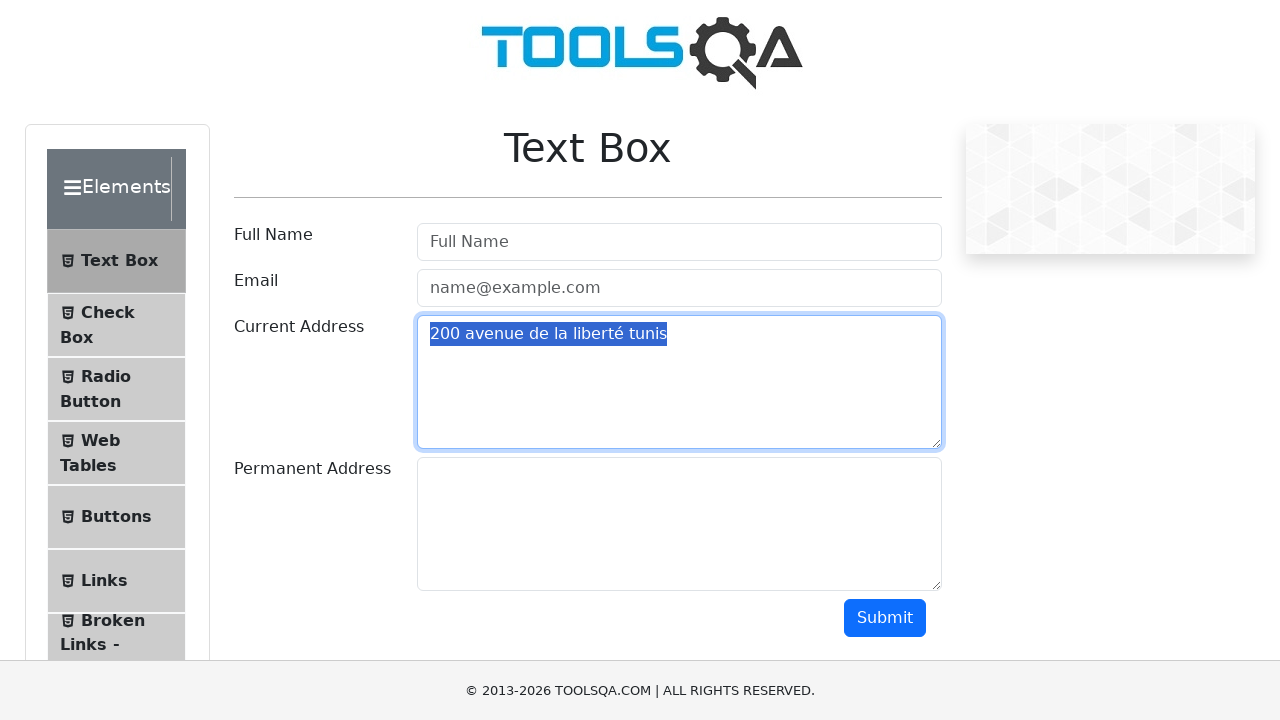

Clicked on permanent address field to focus it at (679, 524) on #permanentAddress
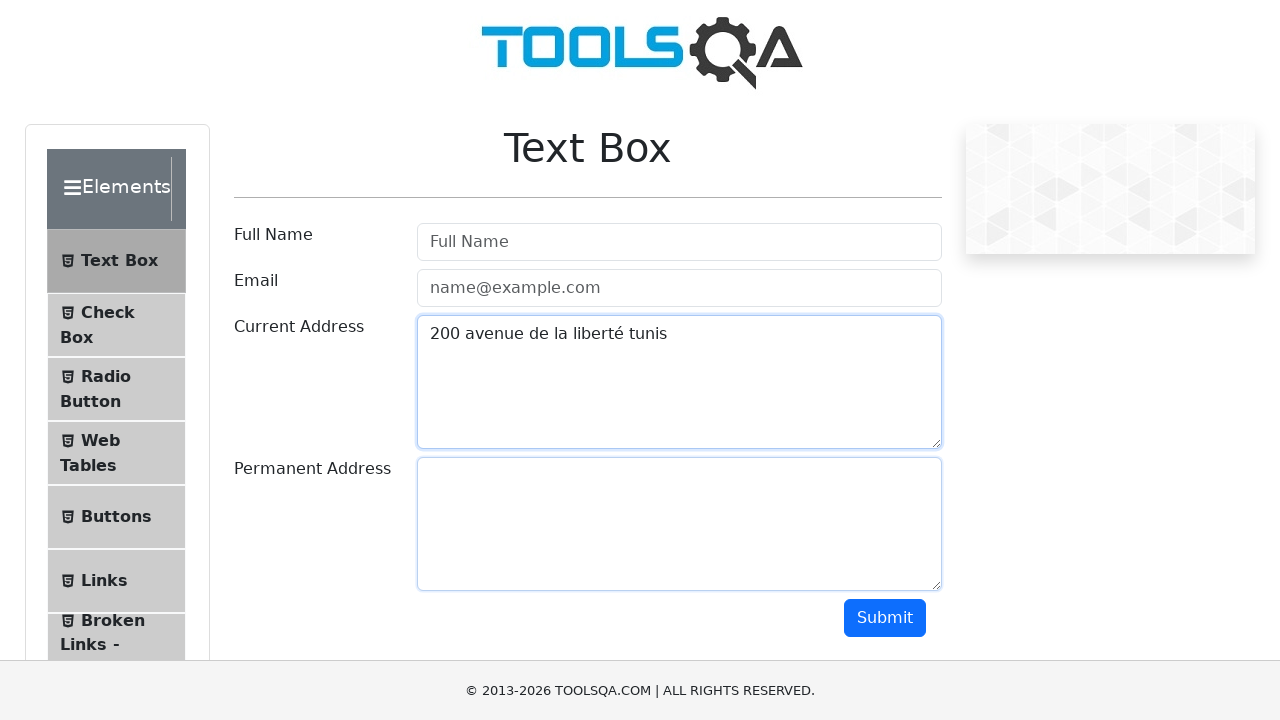

Pressed Ctrl+V to paste copied text into permanent address field
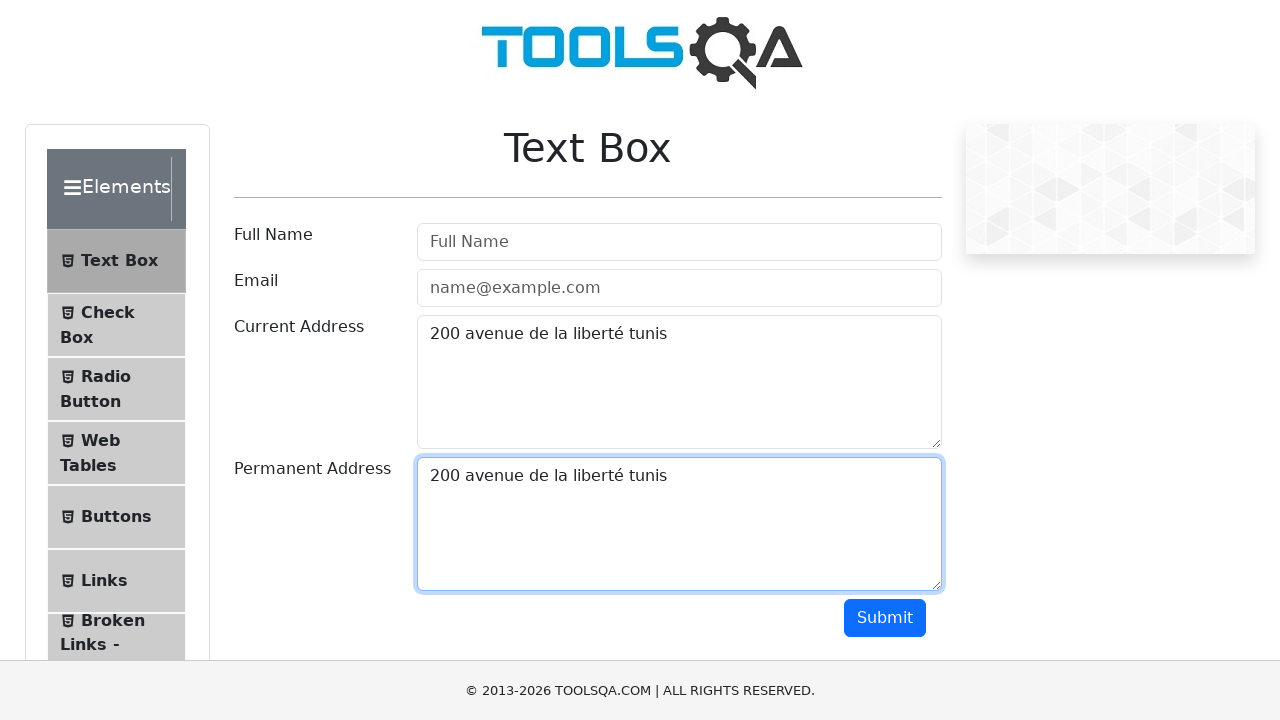

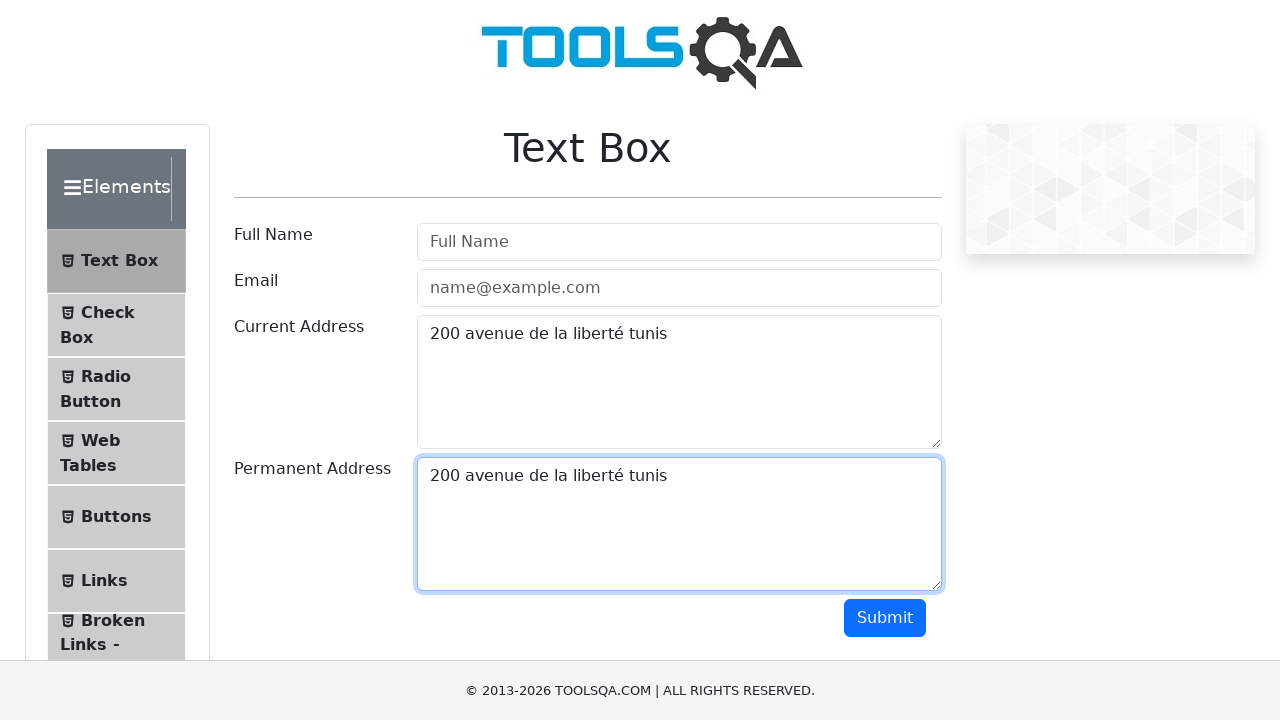